Tests that a todo item is removed if edited to an empty string

Starting URL: https://demo.playwright.dev/todomvc

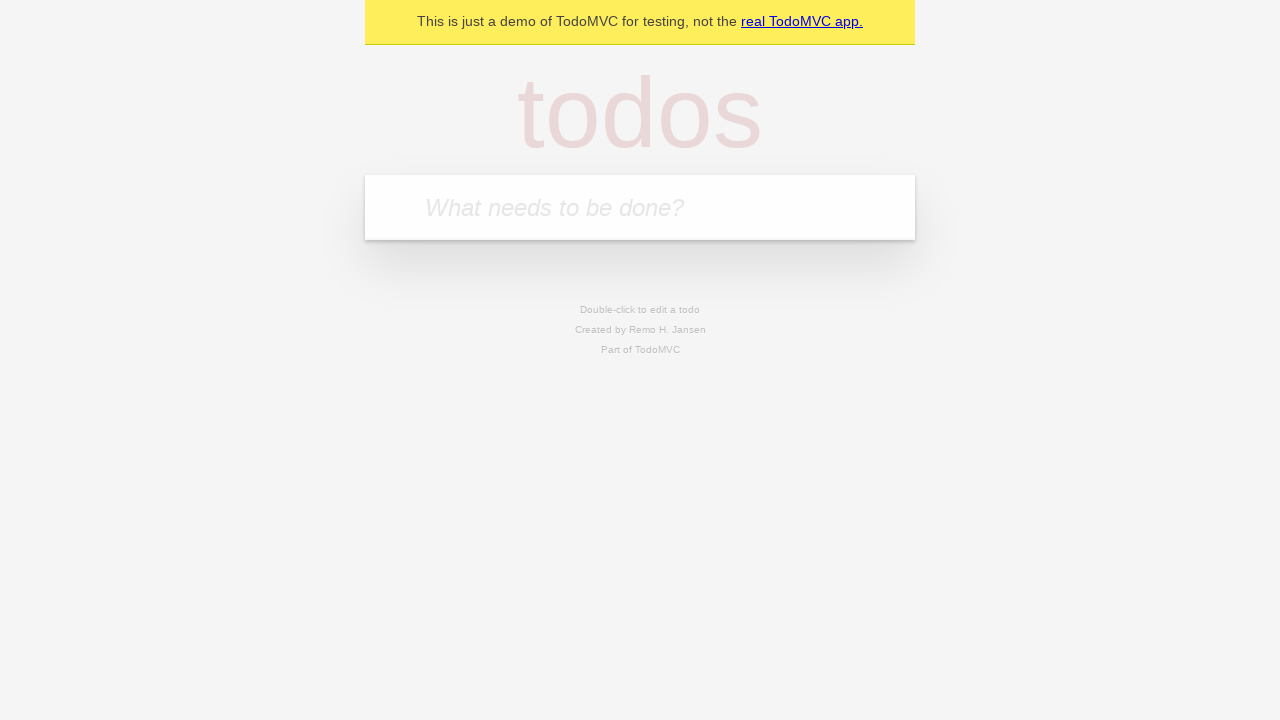

Filled first todo input with 'buy some cheese' on internal:attr=[placeholder="What needs to be done?"i]
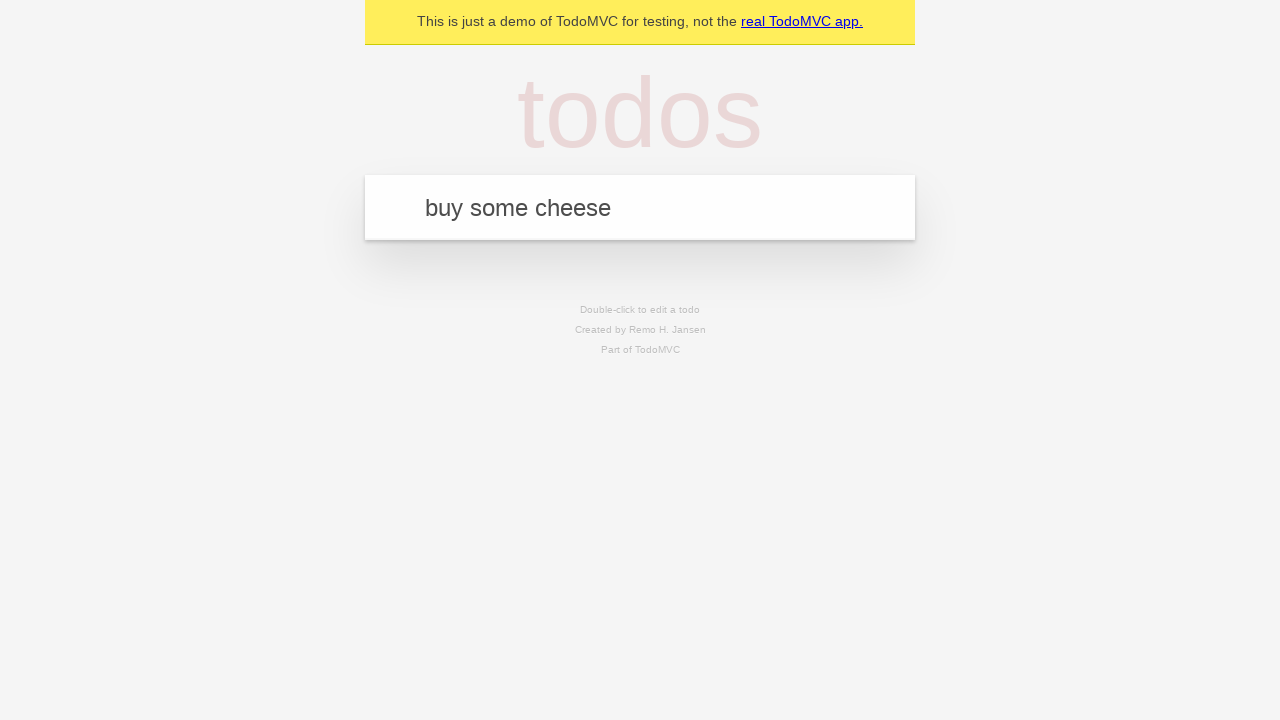

Pressed Enter to create first todo item on internal:attr=[placeholder="What needs to be done?"i]
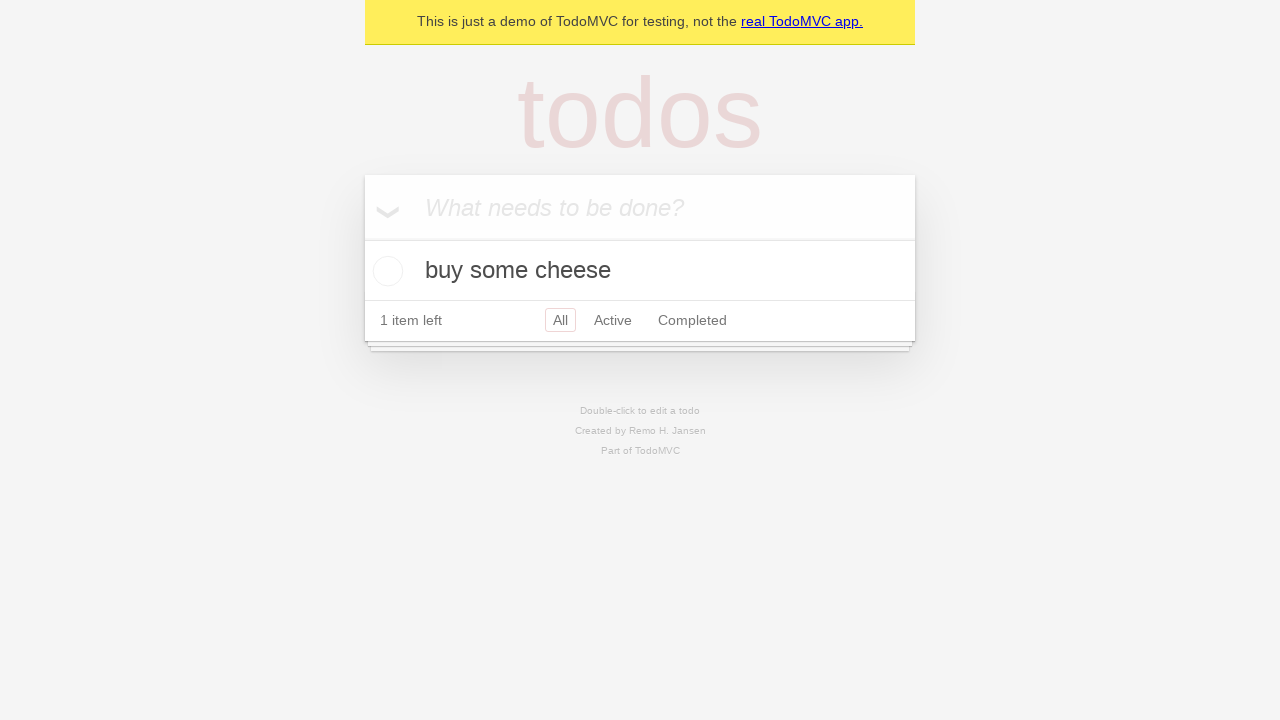

Filled second todo input with 'feed the cat' on internal:attr=[placeholder="What needs to be done?"i]
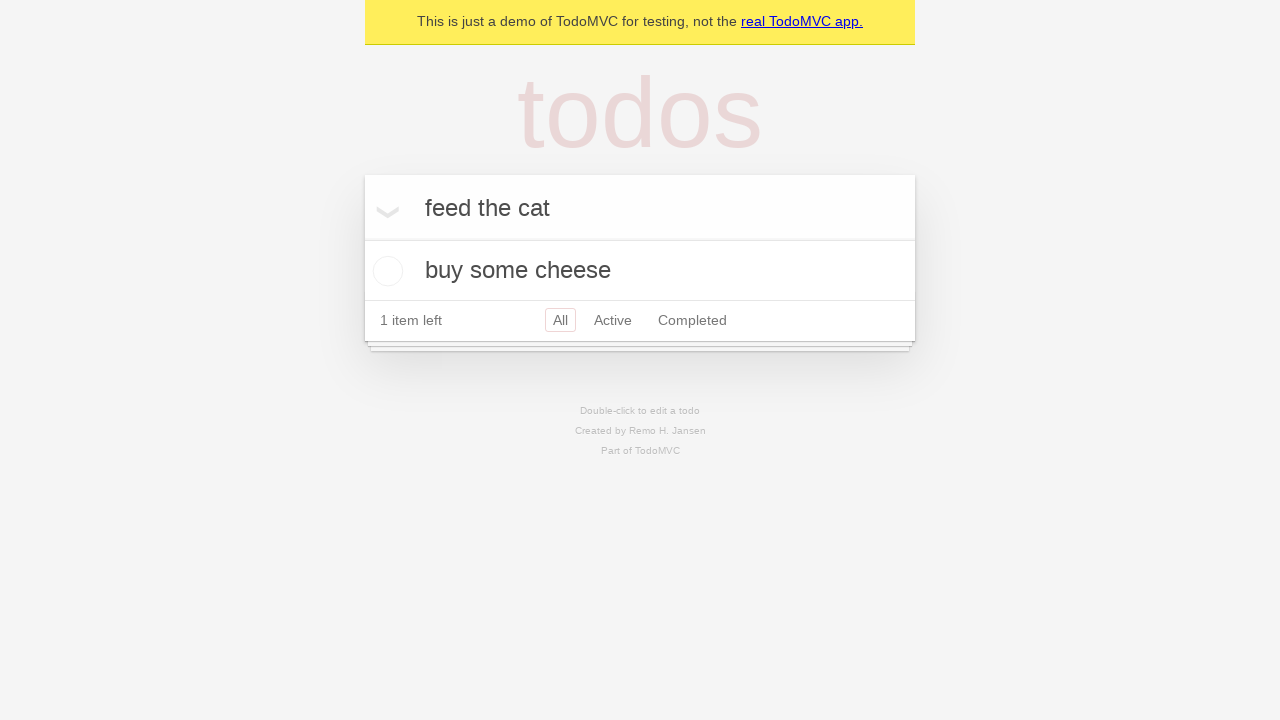

Pressed Enter to create second todo item on internal:attr=[placeholder="What needs to be done?"i]
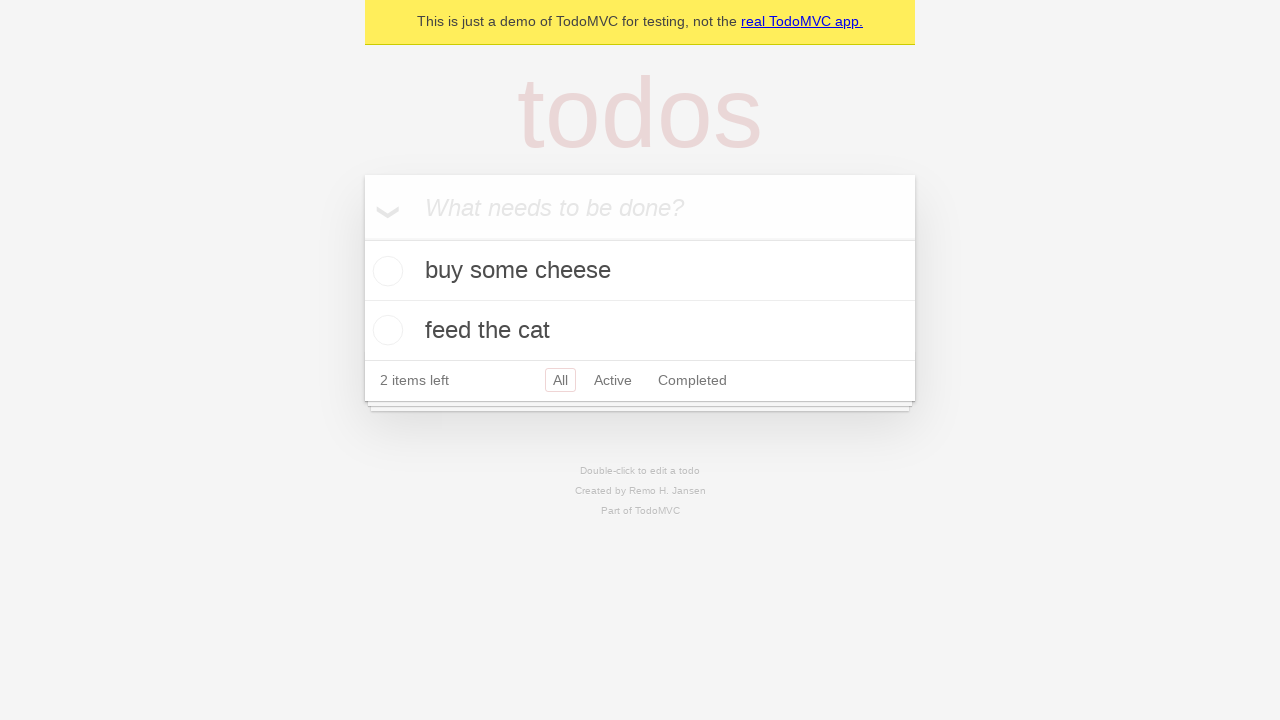

Filled third todo input with 'book a doctors appointment' on internal:attr=[placeholder="What needs to be done?"i]
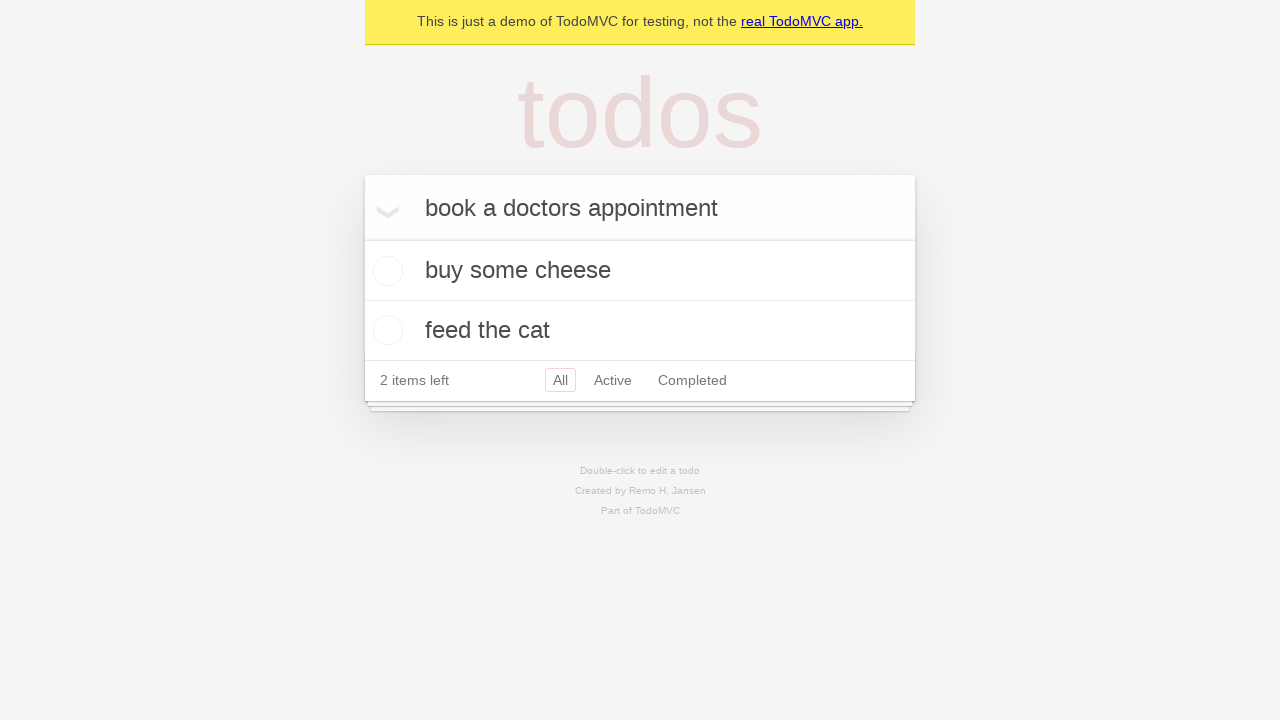

Pressed Enter to create third todo item on internal:attr=[placeholder="What needs to be done?"i]
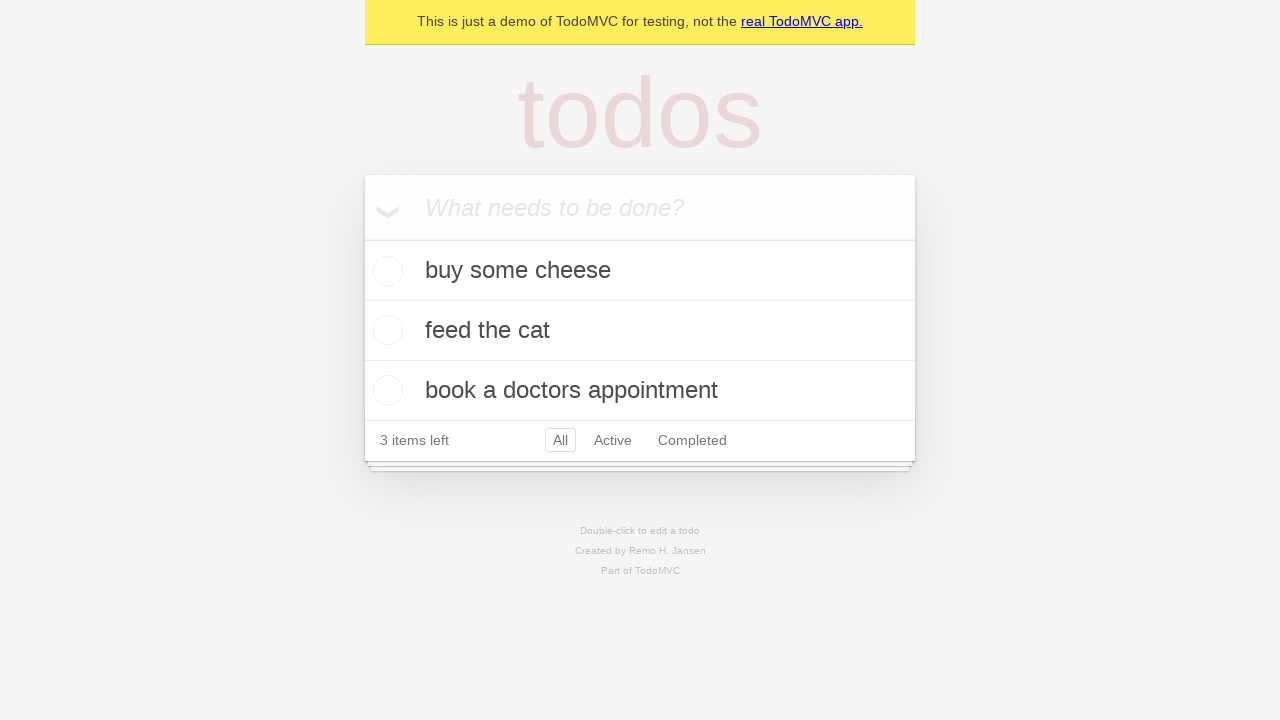

Waited for all three todo items to appear
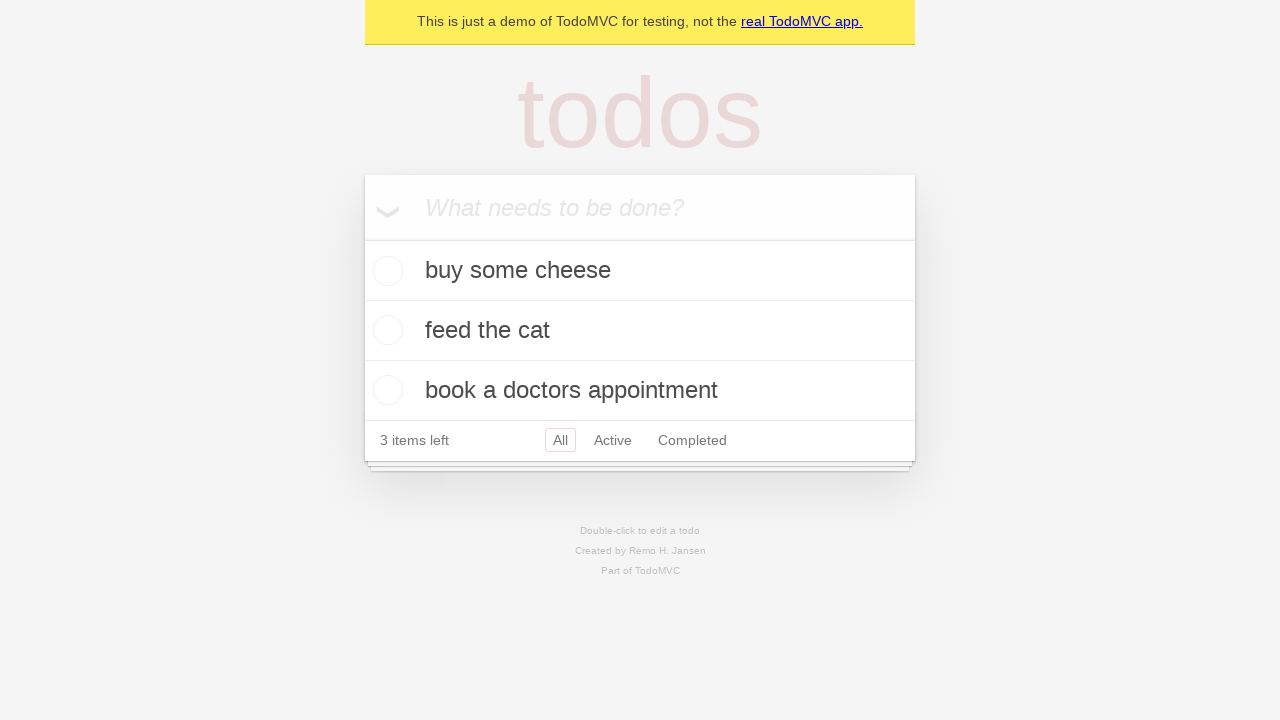

Double-clicked on second todo item to enter edit mode at (640, 331) on internal:testid=[data-testid="todo-item"s] >> nth=1
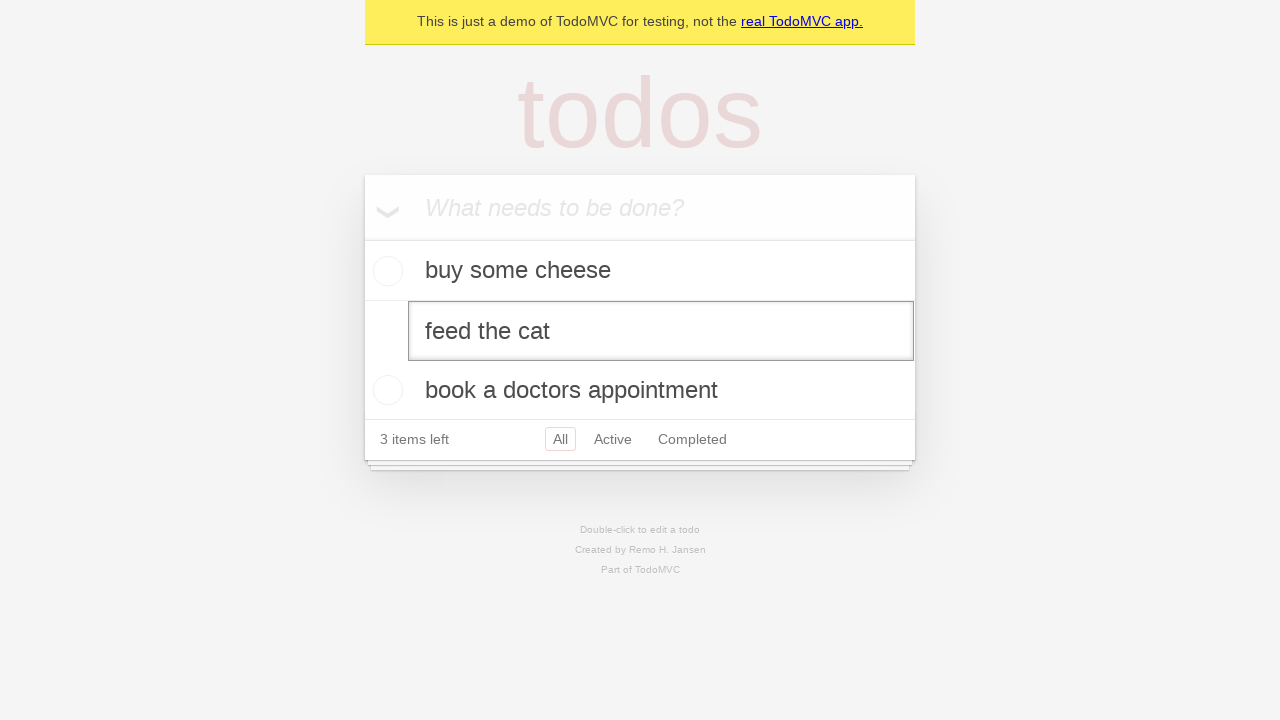

Cleared the edit textbox by filling with empty string on internal:testid=[data-testid="todo-item"s] >> nth=1 >> internal:role=textbox[nam
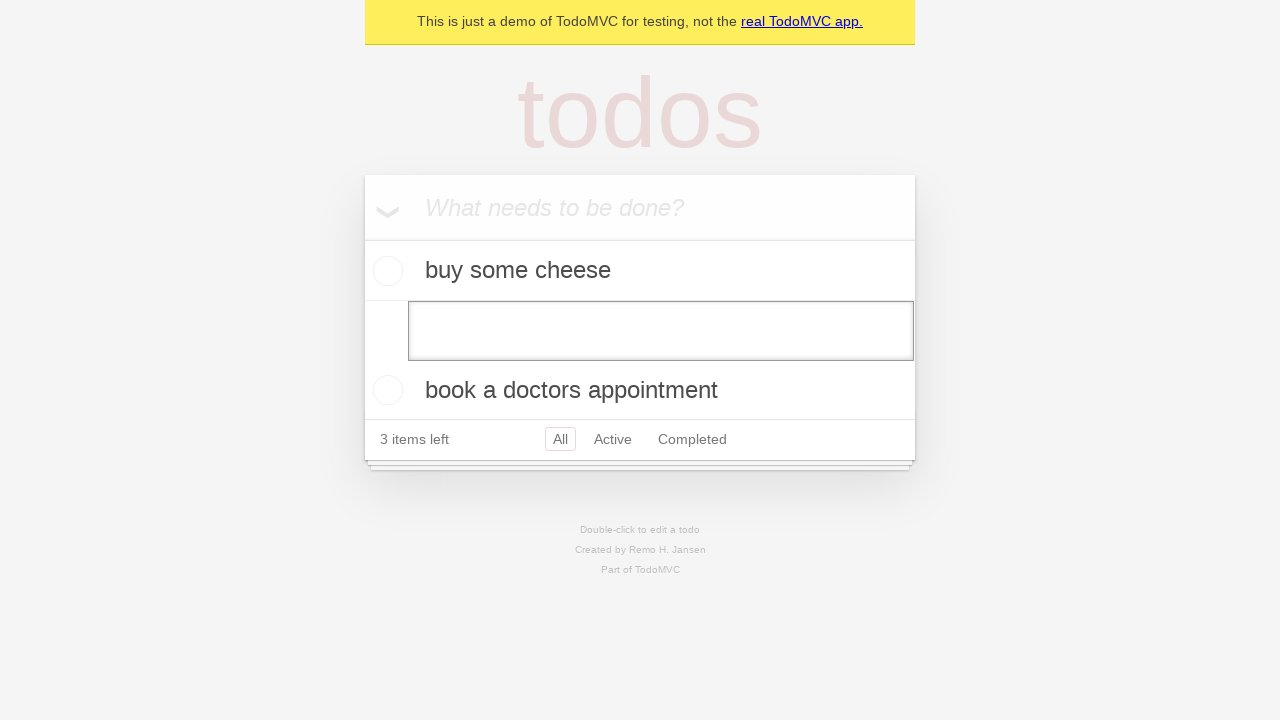

Pressed Enter to confirm edit and remove todo item on internal:testid=[data-testid="todo-item"s] >> nth=1 >> internal:role=textbox[nam
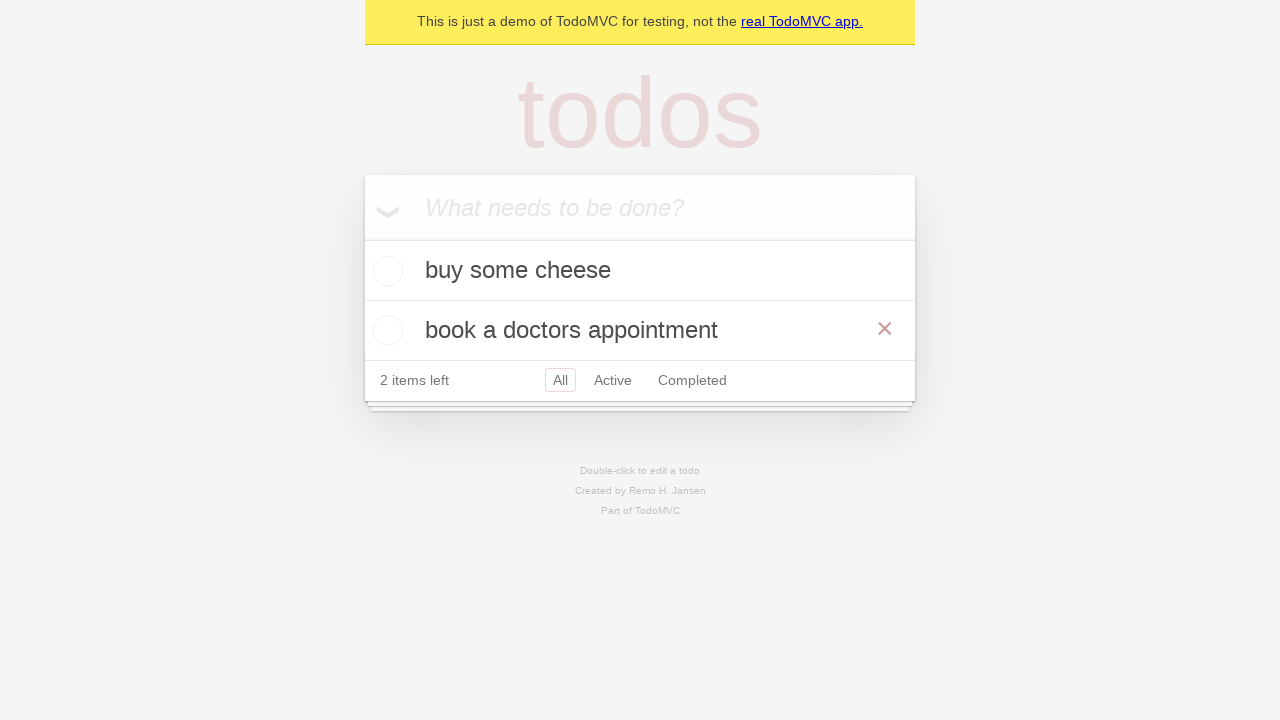

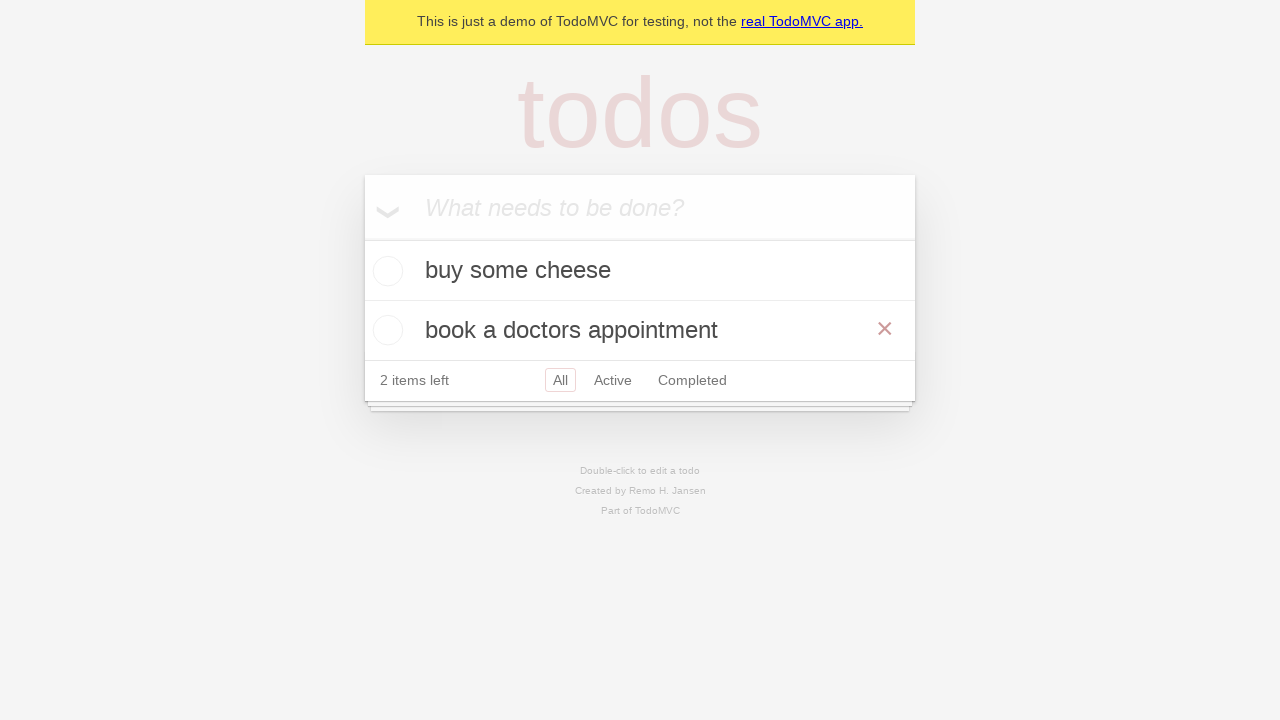